Navigates to Rahul Shetty Academy homepage and waits until network is idle to demonstrate network idle timing

Starting URL: https://rahulshettyacademy.com/

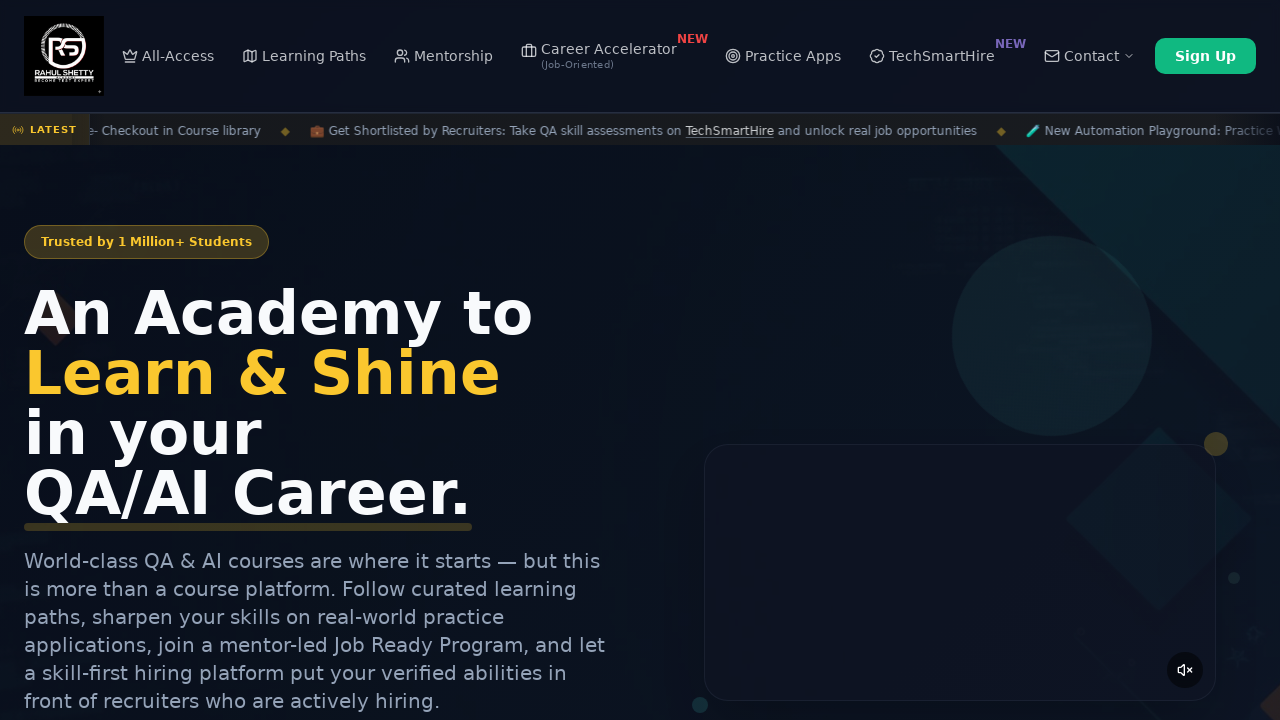

Waited for network idle state on Rahul Shetty Academy homepage
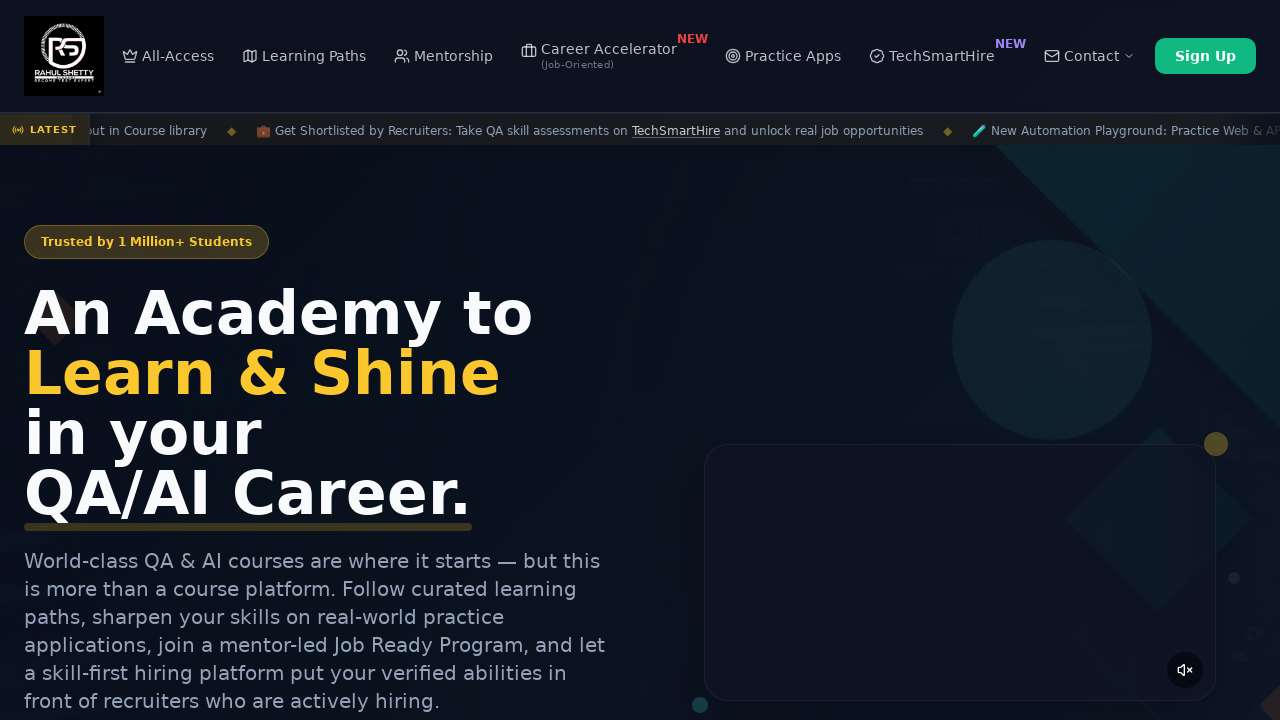

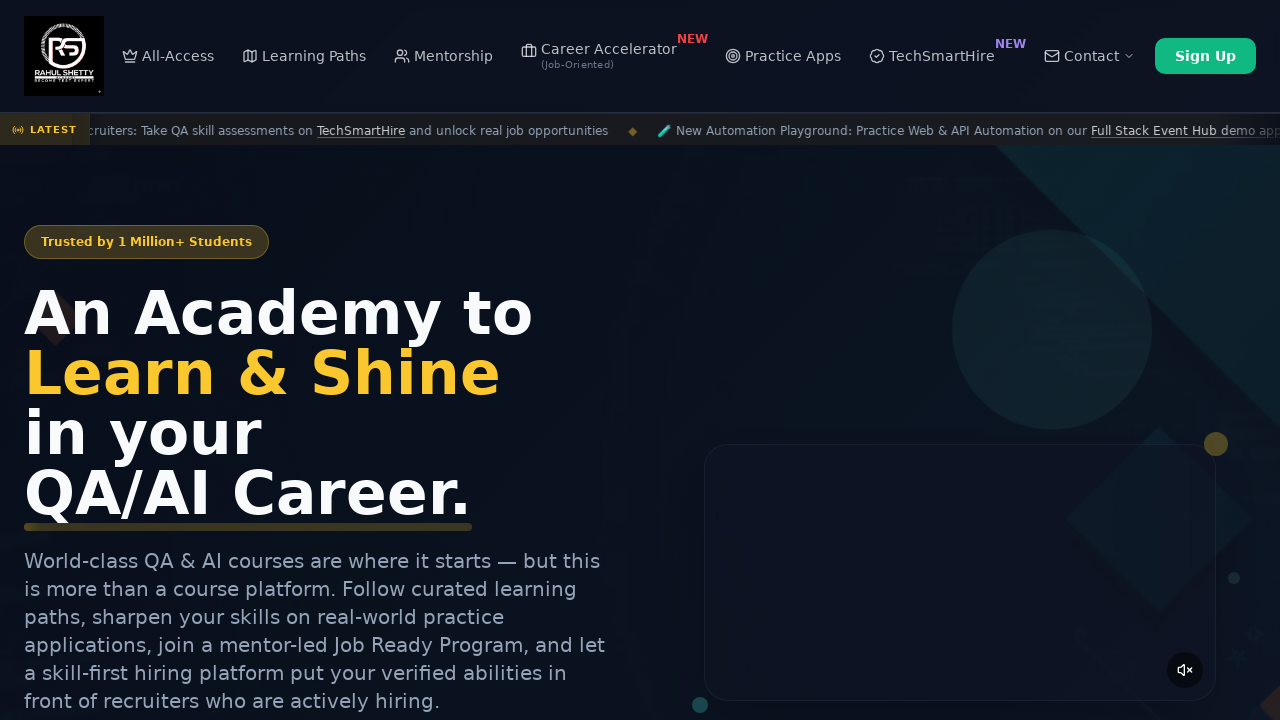